Tests API mocking by intercepting the fruits API endpoint and replacing the response with custom data, then verifies the mocked data is visible on the page

Starting URL: https://demo.playwright.dev/api-mocking

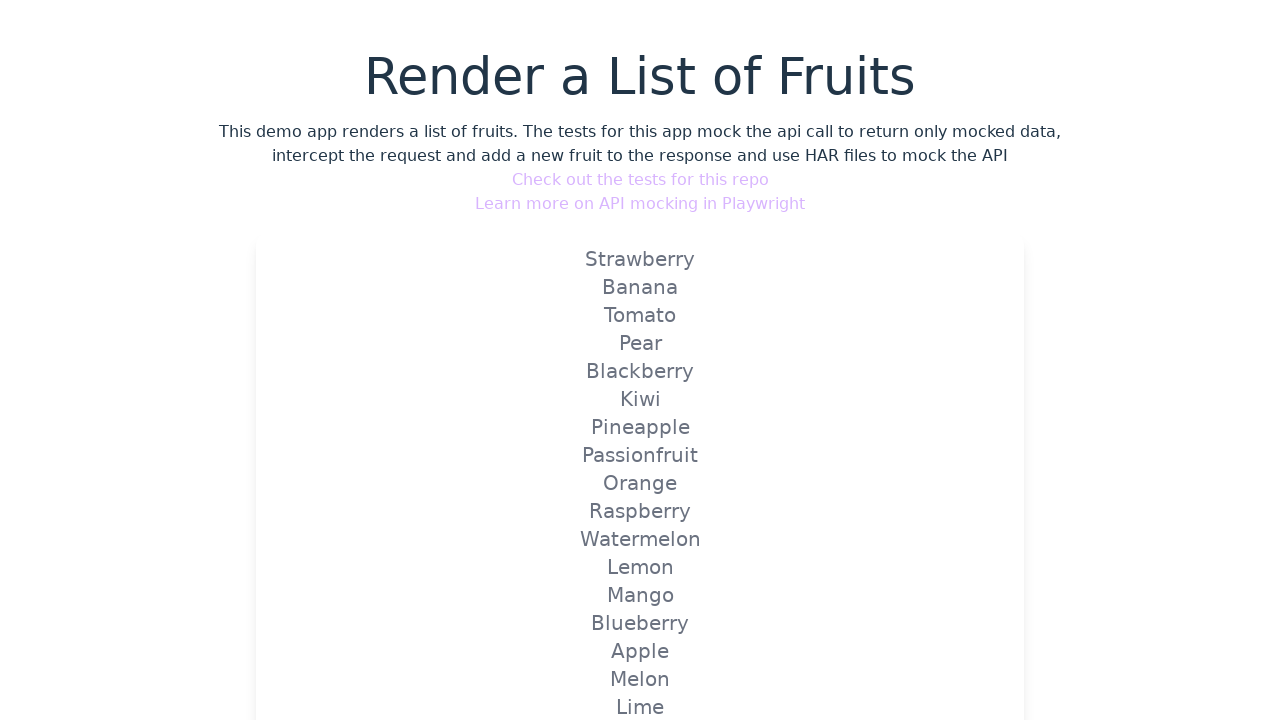

Set up API route interception to mock fruits endpoint with custom Strawberry response
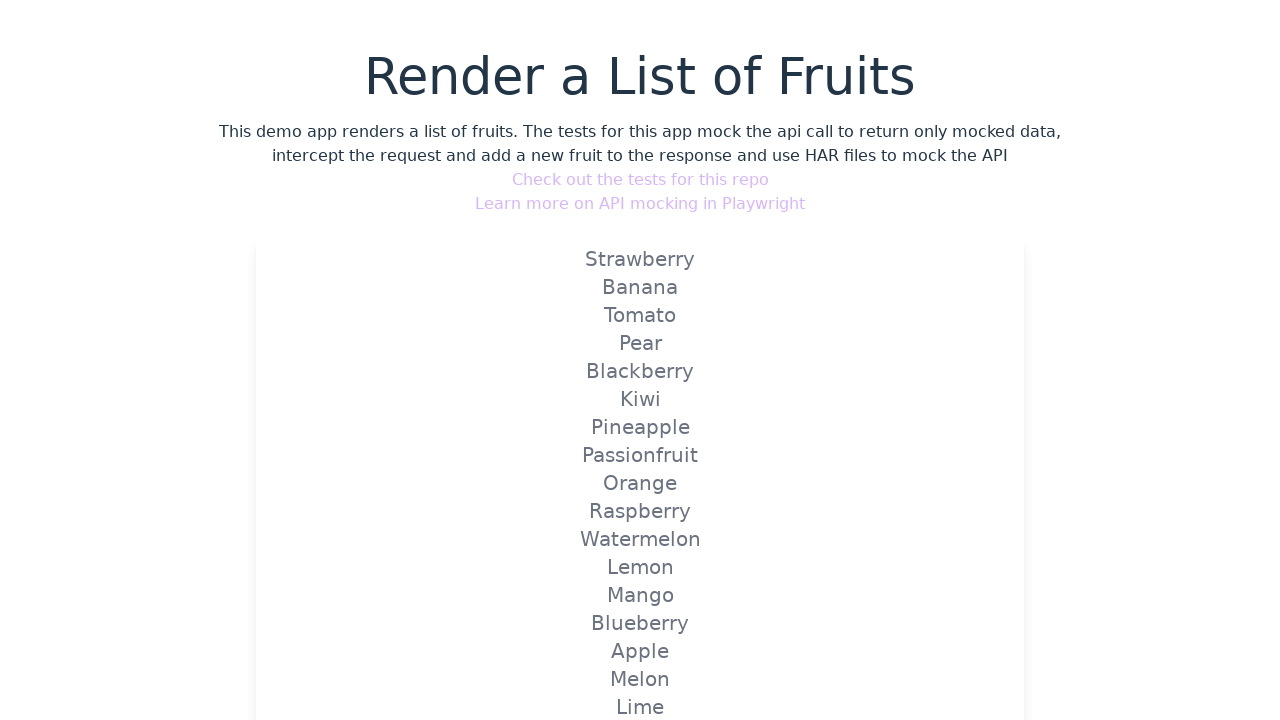

Navigated to API mocking demo page
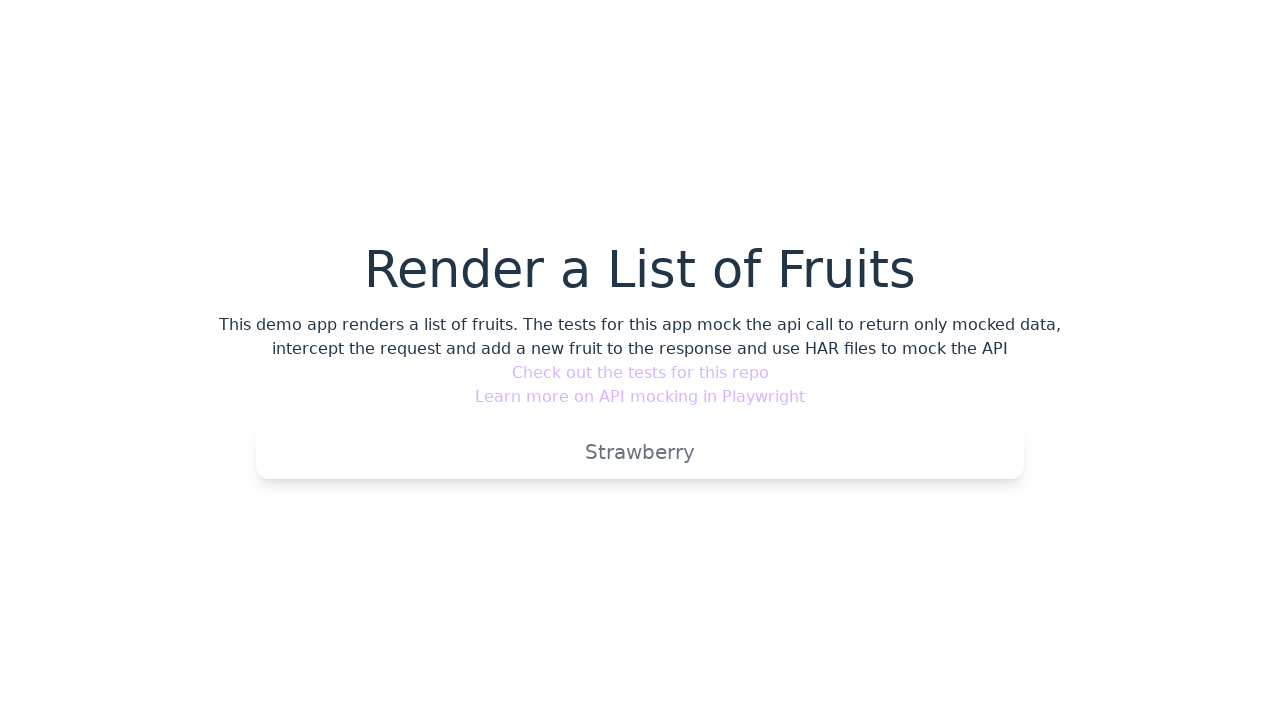

Verified that mocked Strawberry fruit is visible on the page
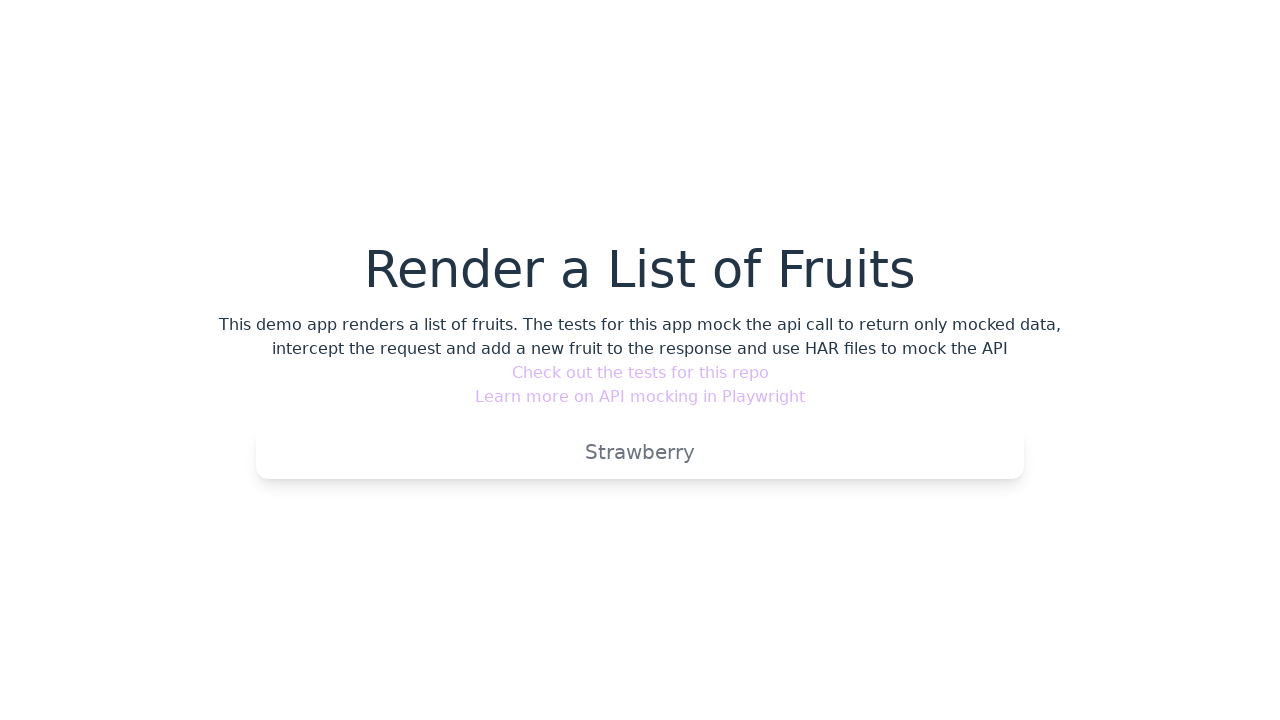

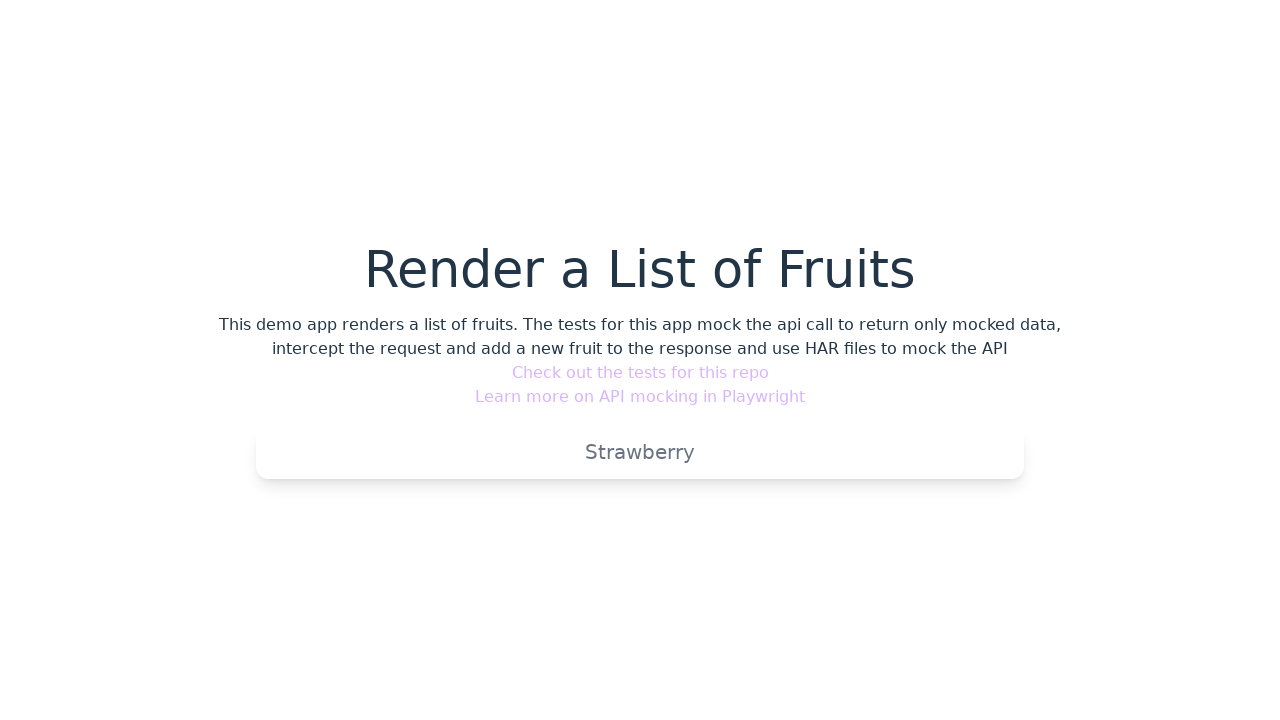